Tests that the complete all checkbox updates state when individual items are completed/cleared

Starting URL: https://demo.playwright.dev/todomvc

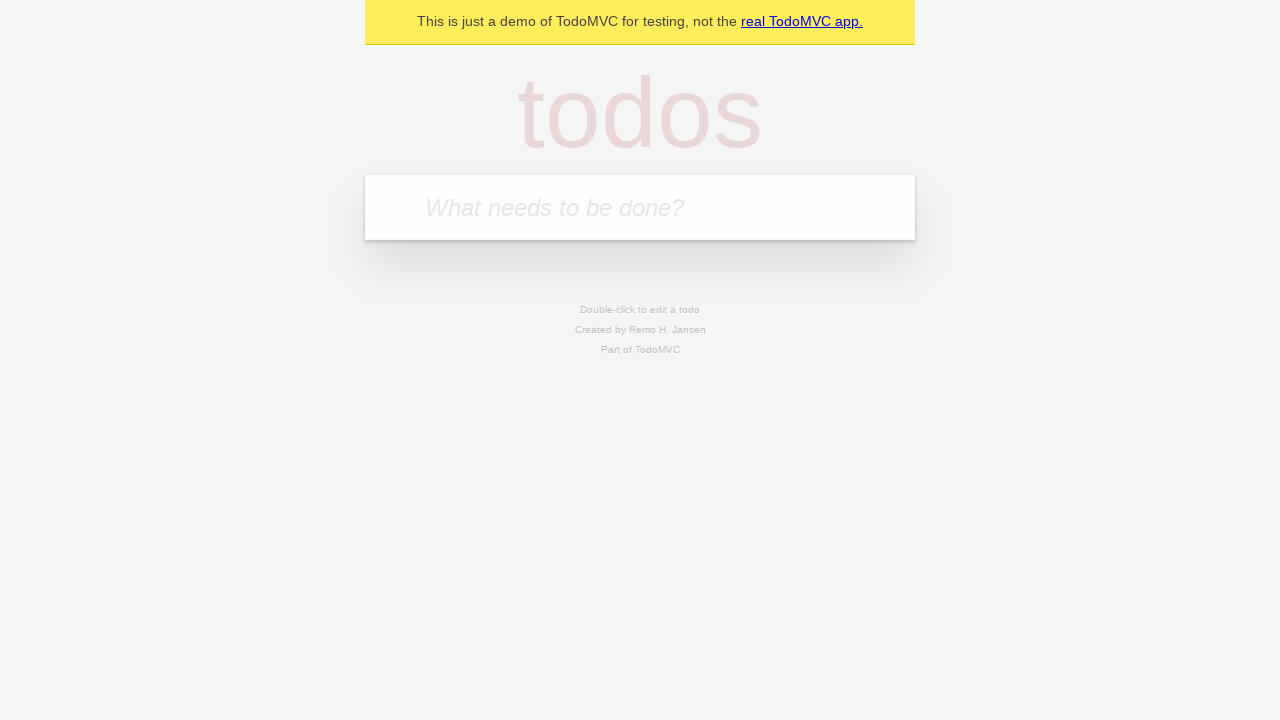

Filled first todo input with 'buy some cheese' on internal:attr=[placeholder="What needs to be done?"i]
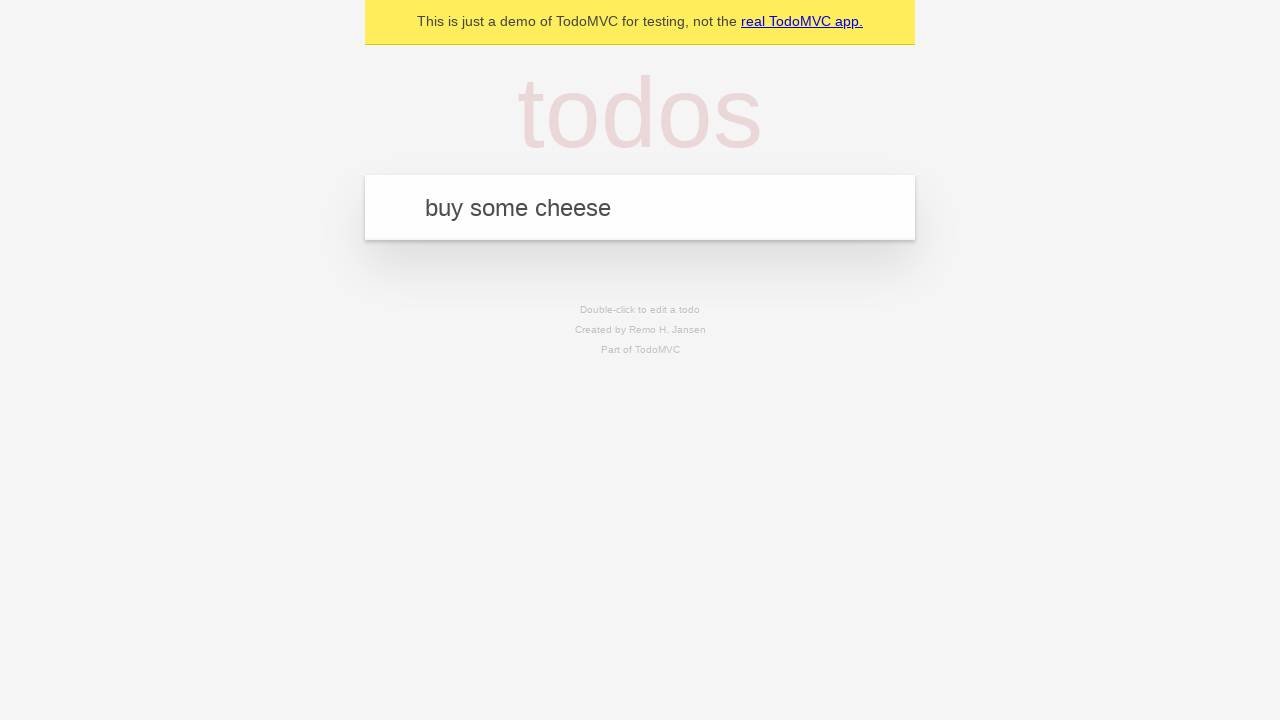

Pressed Enter to create first todo on internal:attr=[placeholder="What needs to be done?"i]
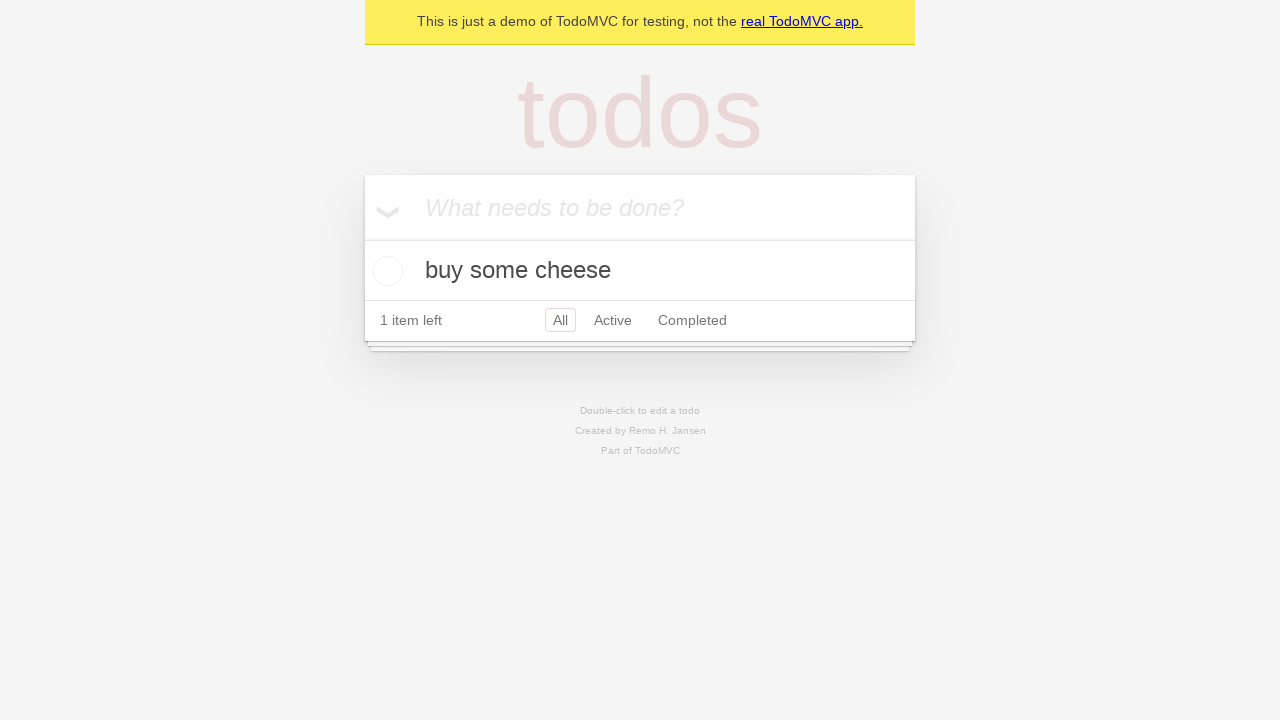

Filled second todo input with 'feed the cat' on internal:attr=[placeholder="What needs to be done?"i]
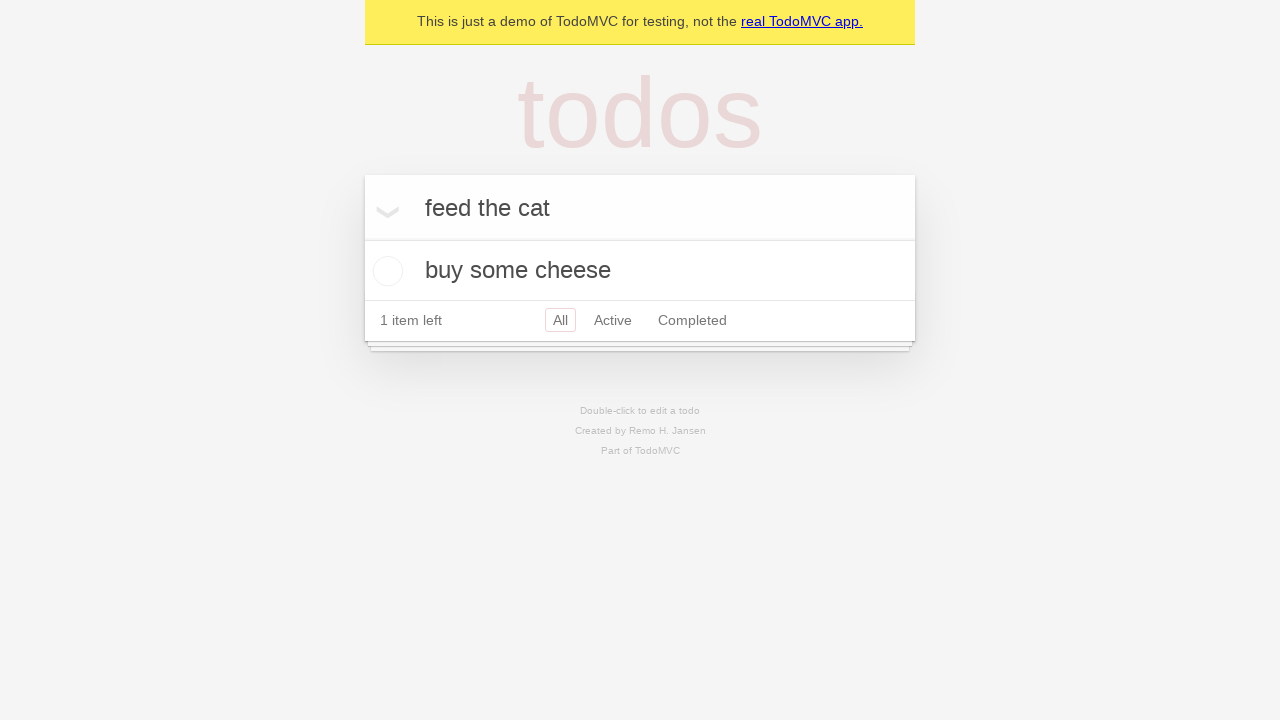

Pressed Enter to create second todo on internal:attr=[placeholder="What needs to be done?"i]
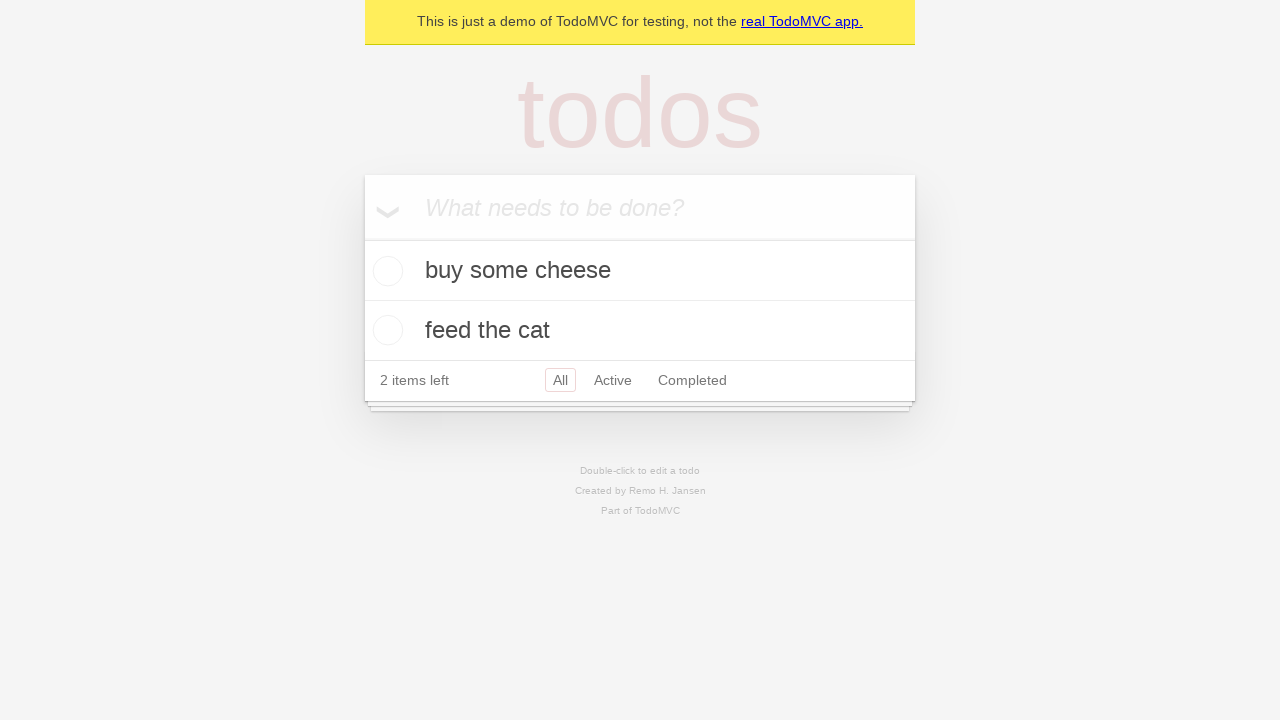

Filled third todo input with 'book a doctors appointment' on internal:attr=[placeholder="What needs to be done?"i]
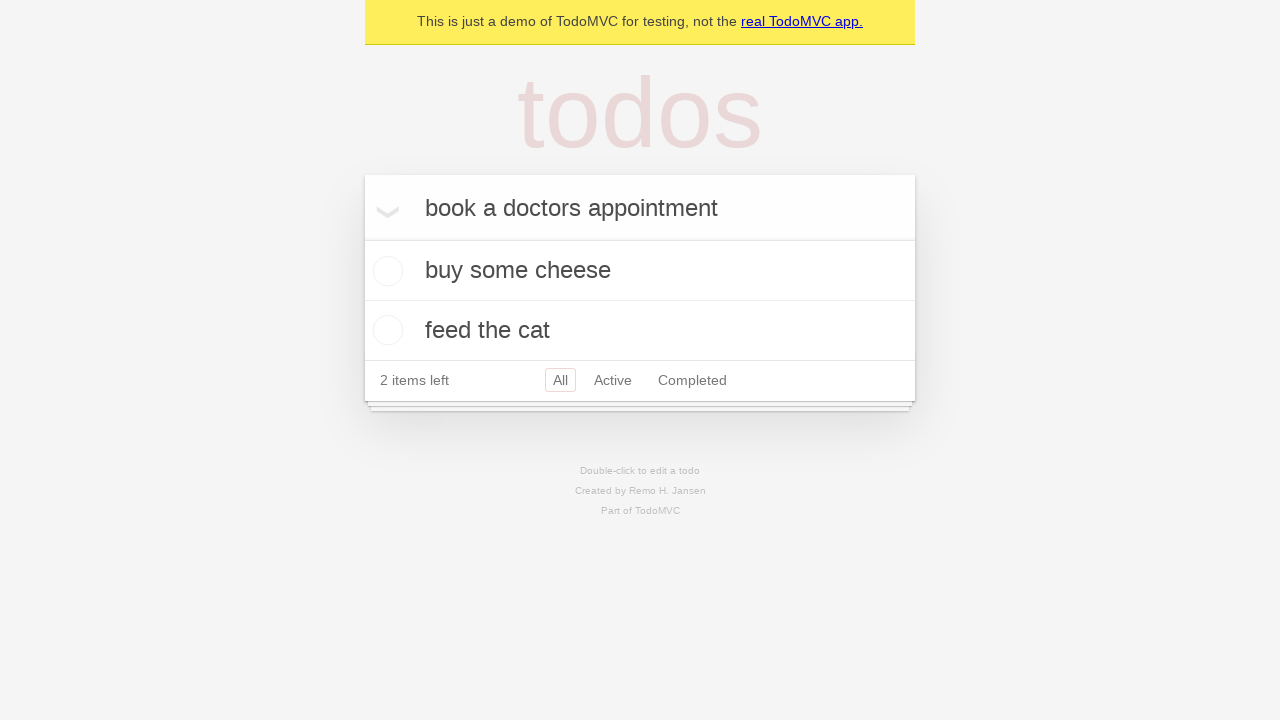

Pressed Enter to create third todo on internal:attr=[placeholder="What needs to be done?"i]
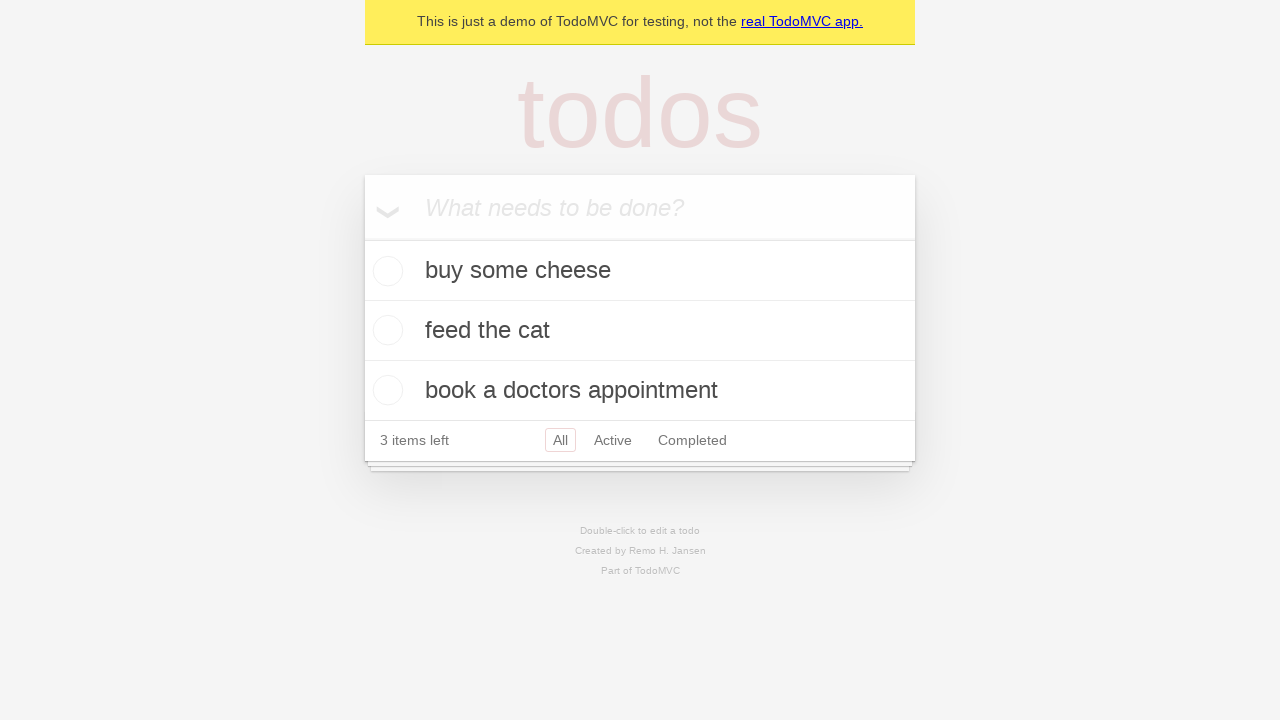

Checked 'Mark all as complete' checkbox to complete all todos at (362, 238) on internal:label="Mark all as complete"i
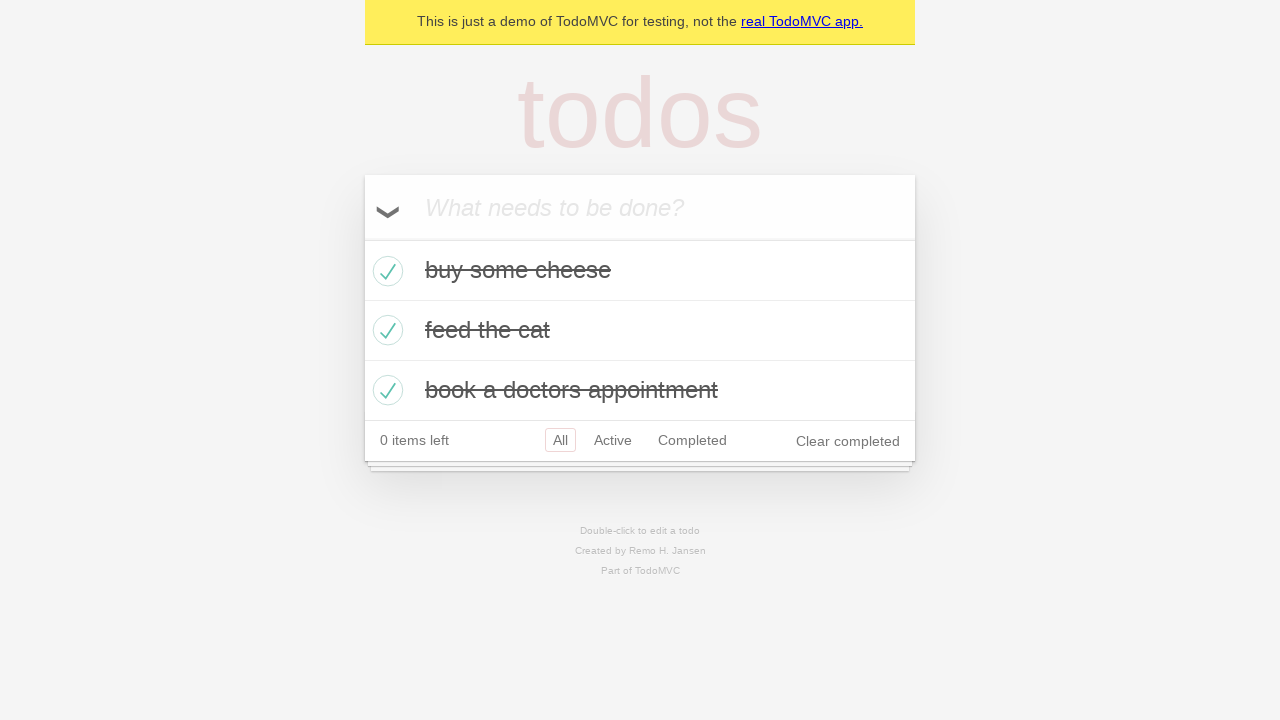

Unchecked the first todo checkbox at (385, 271) on internal:testid=[data-testid="todo-item"s] >> nth=0 >> internal:role=checkbox
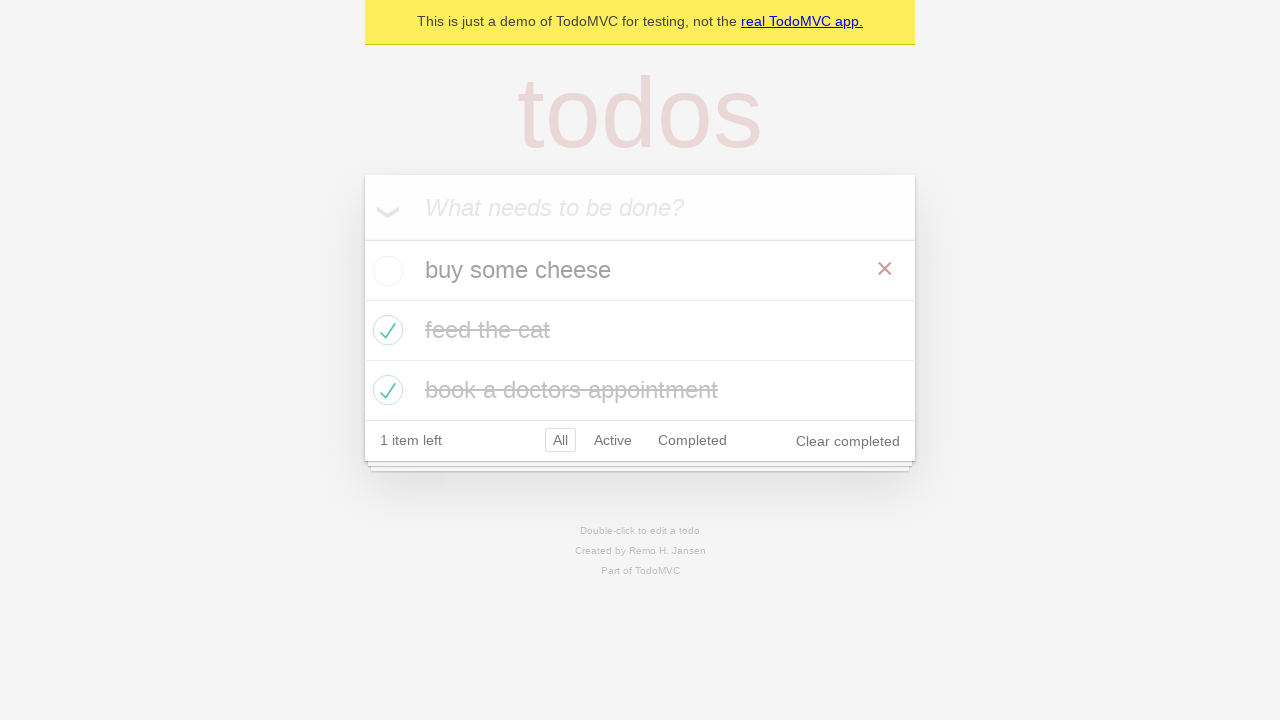

Checked the first todo checkbox again at (385, 271) on internal:testid=[data-testid="todo-item"s] >> nth=0 >> internal:role=checkbox
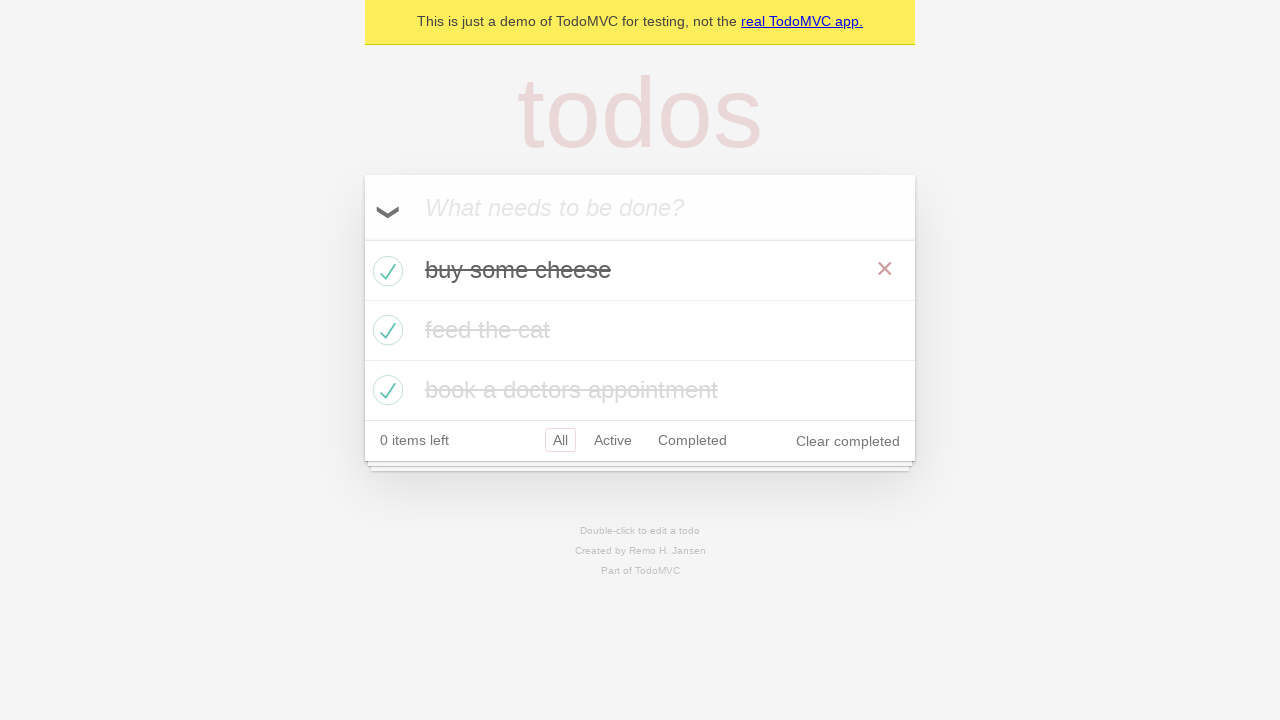

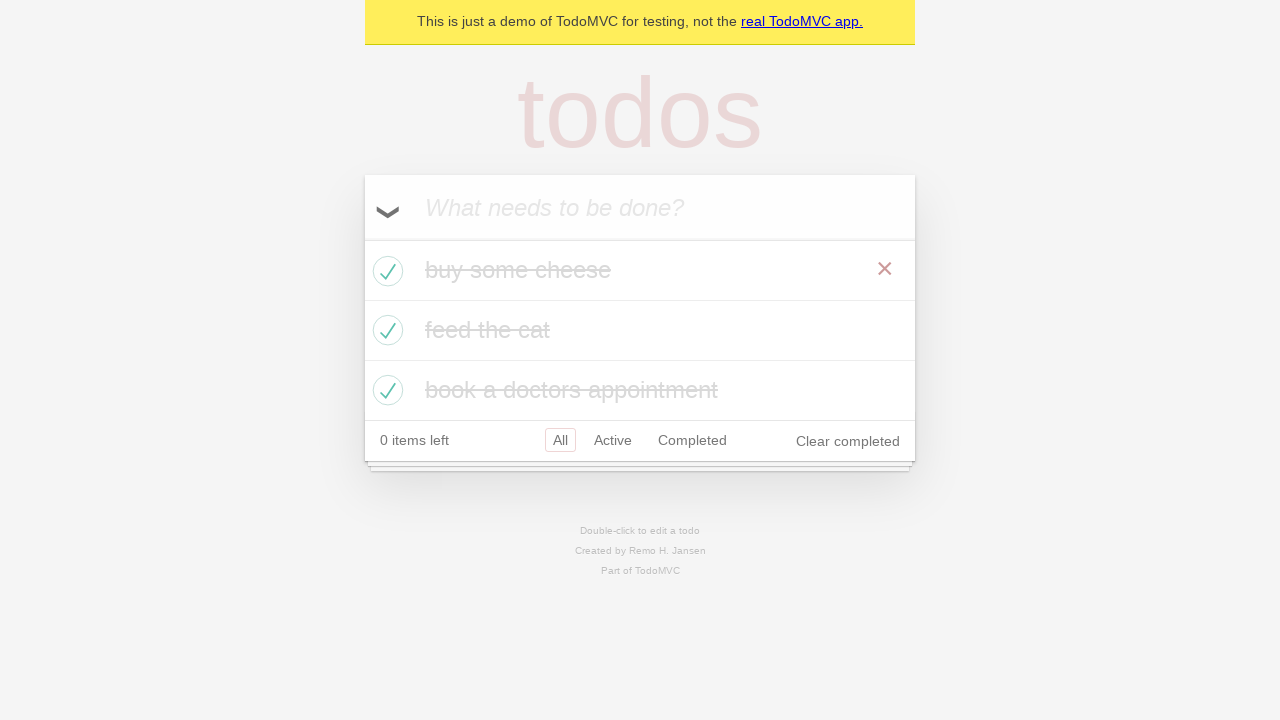